Tests window handling by clicking a link that opens a new window and managing window handles

Starting URL: https://the-internet.herokuapp.com/windows

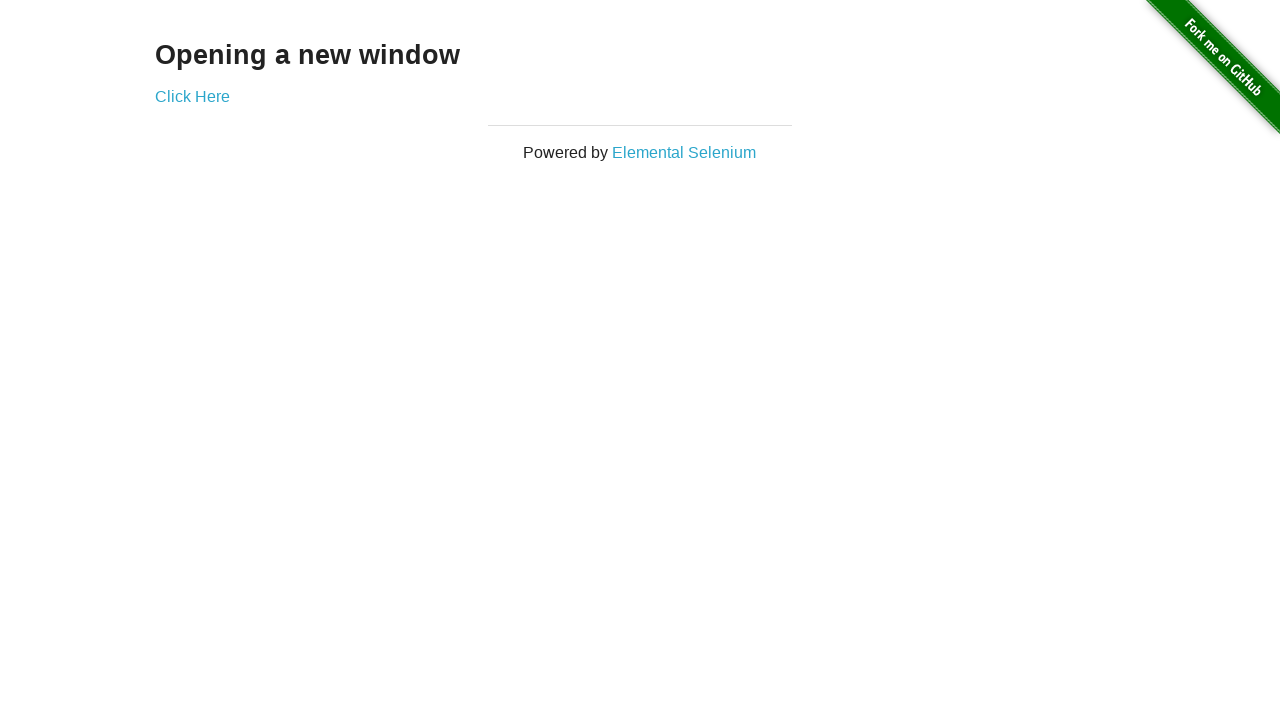

Clicked 'Click Here' link to open new window at (192, 96) on text=Click Here
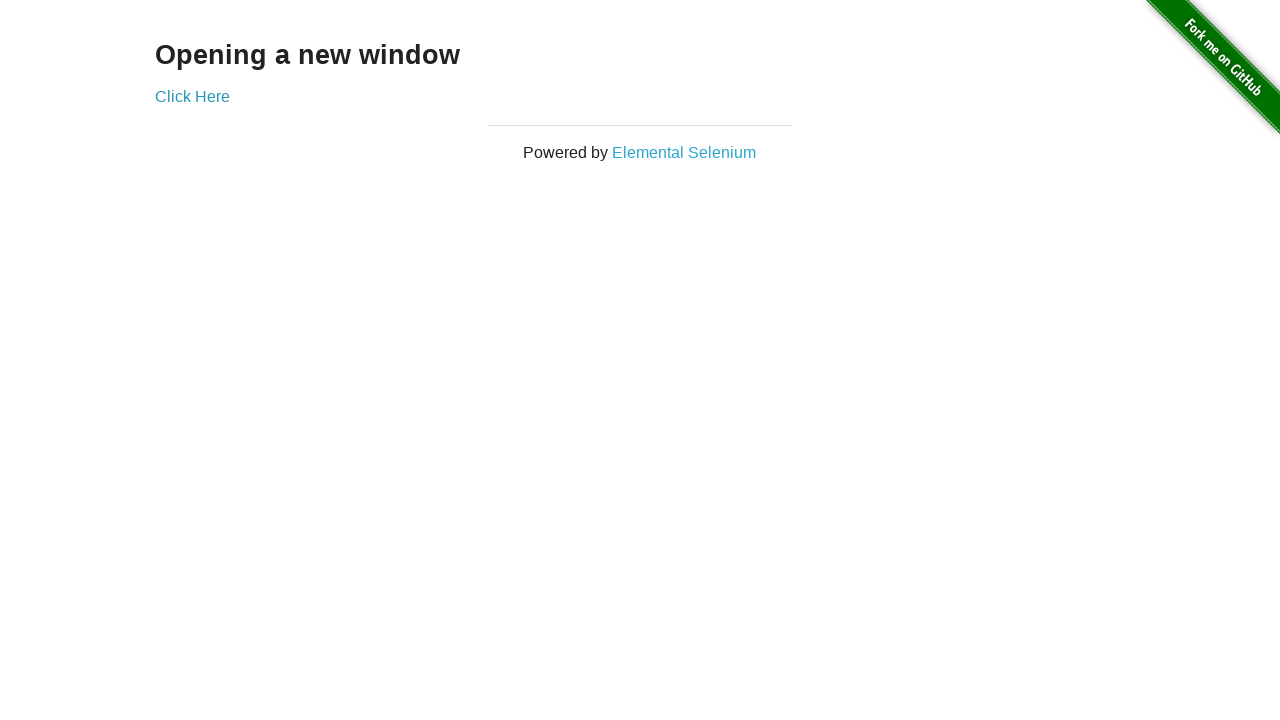

New window opened and captured
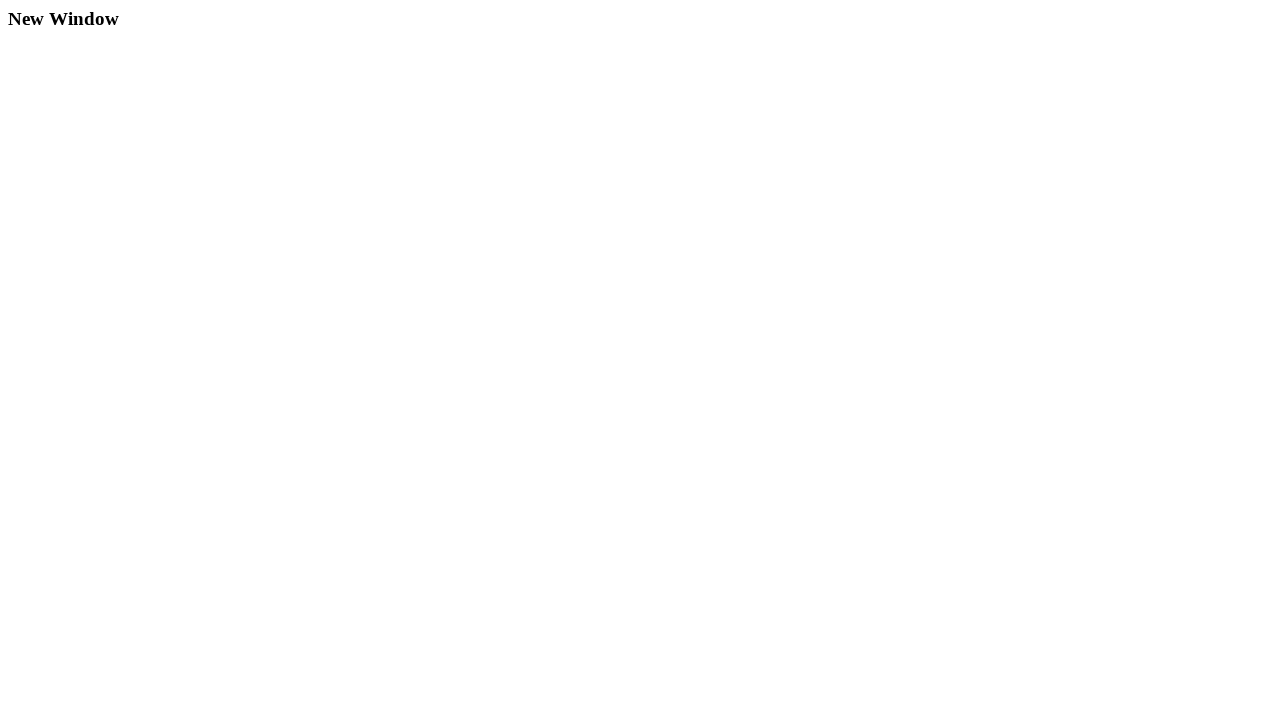

New window finished loading
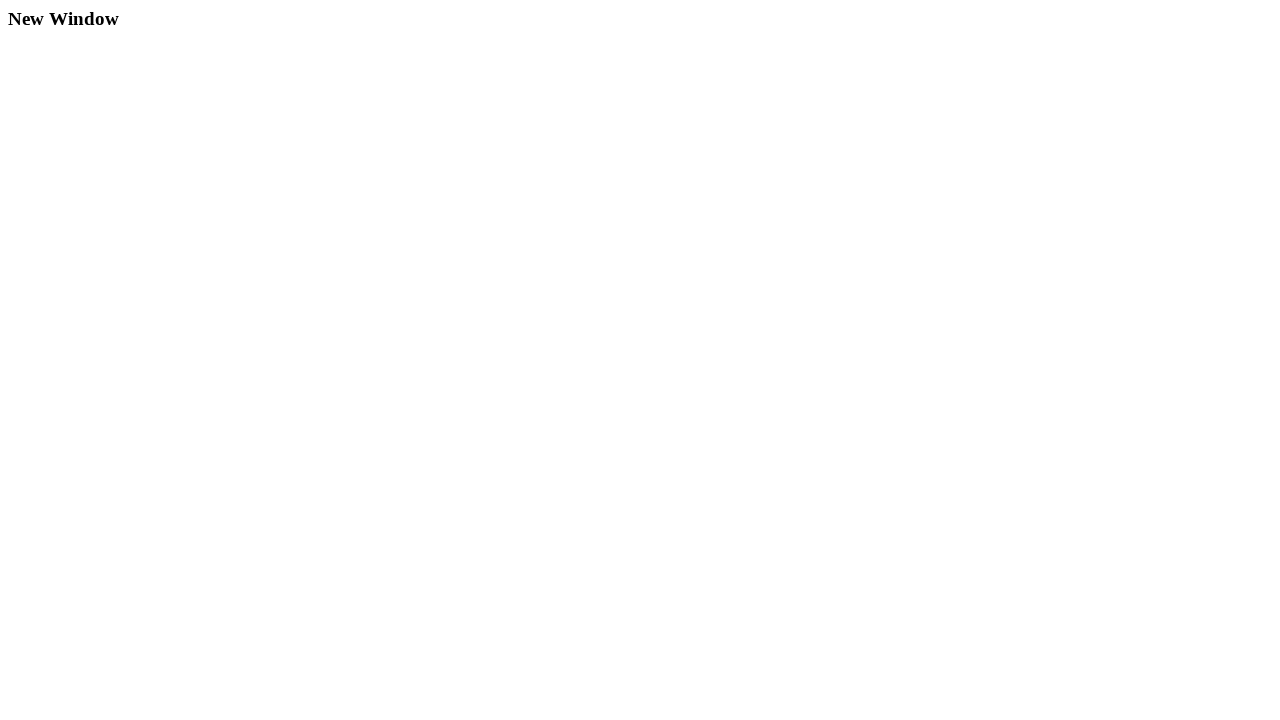

Retrieved all open windows - total count: 2
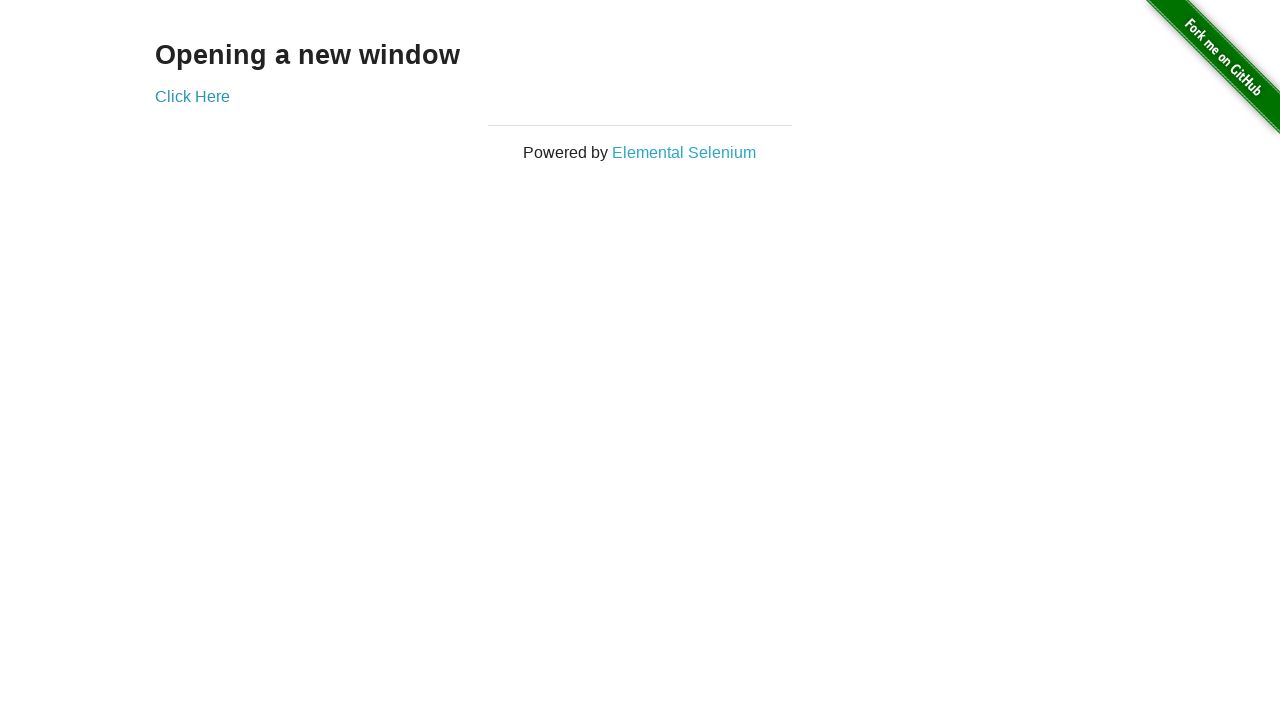

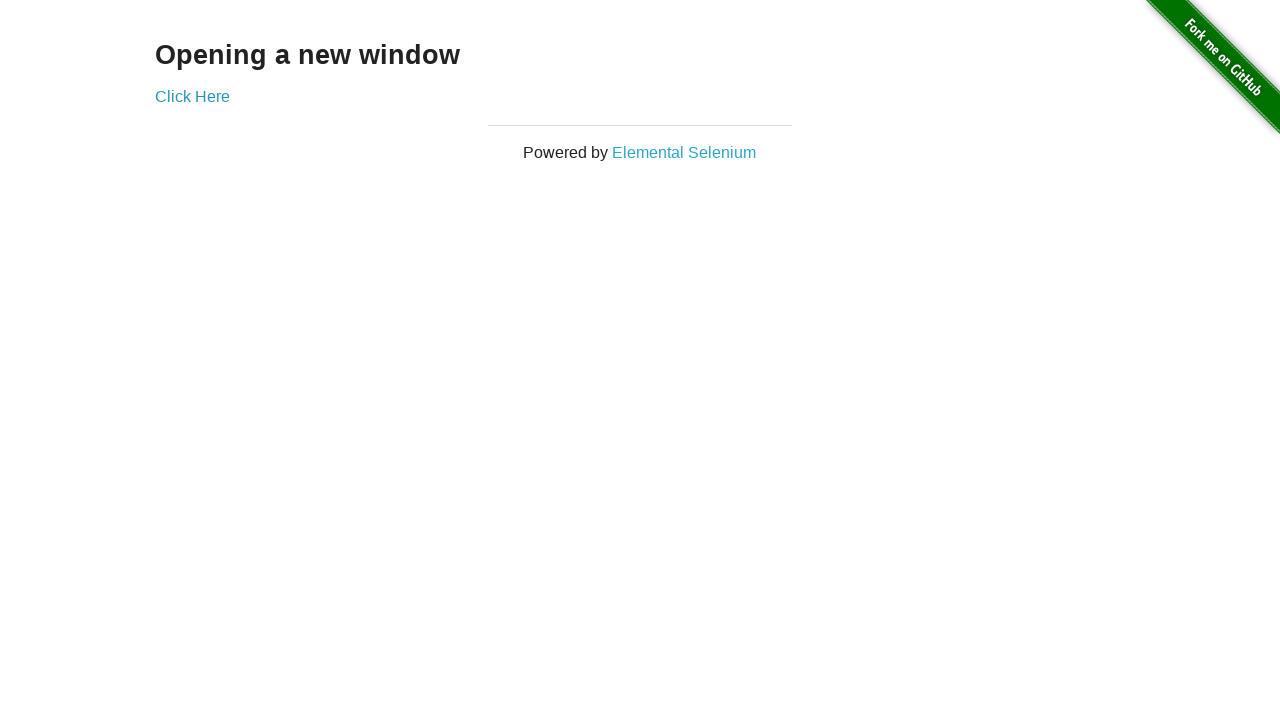